Tests navigation on Nykaa website by hovering over the brands menu and clicking on L'Oreal Paris brand link

Starting URL: https://www.nykaa.com/

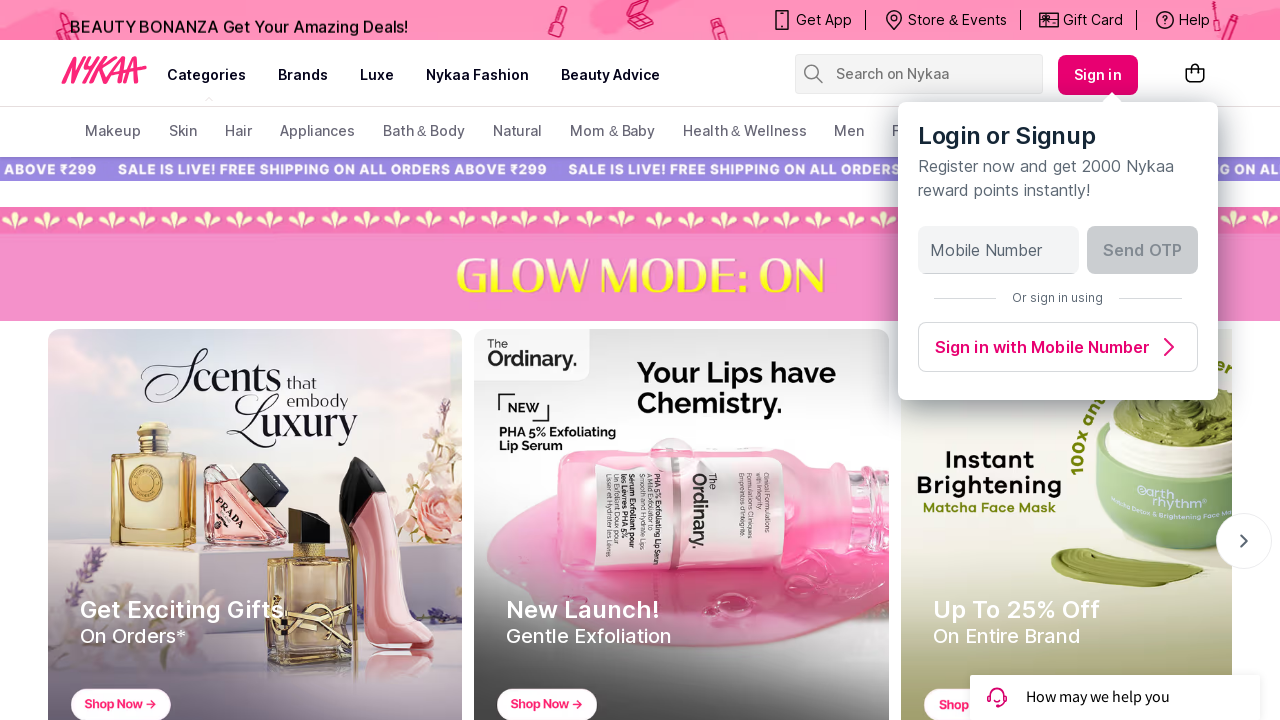

Hovered over the 'brands' menu item at (303, 75) on xpath=//*[text()='brands']
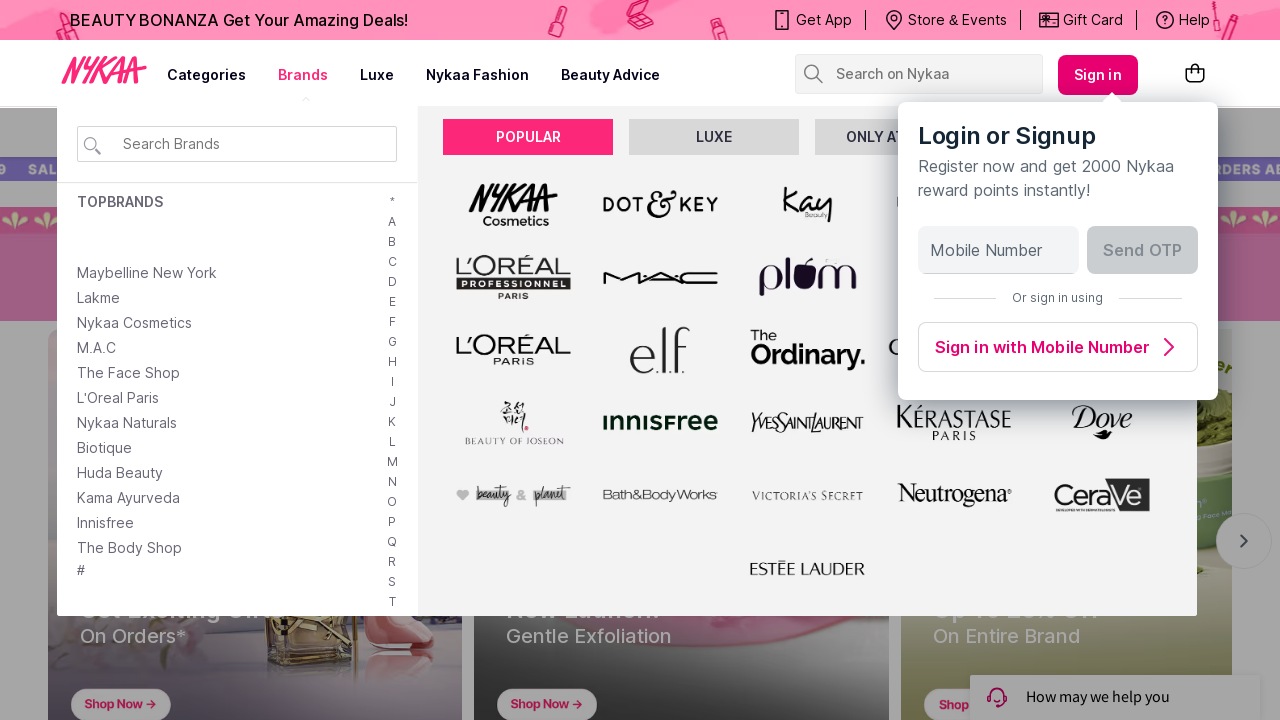

Brands dropdown menu appeared
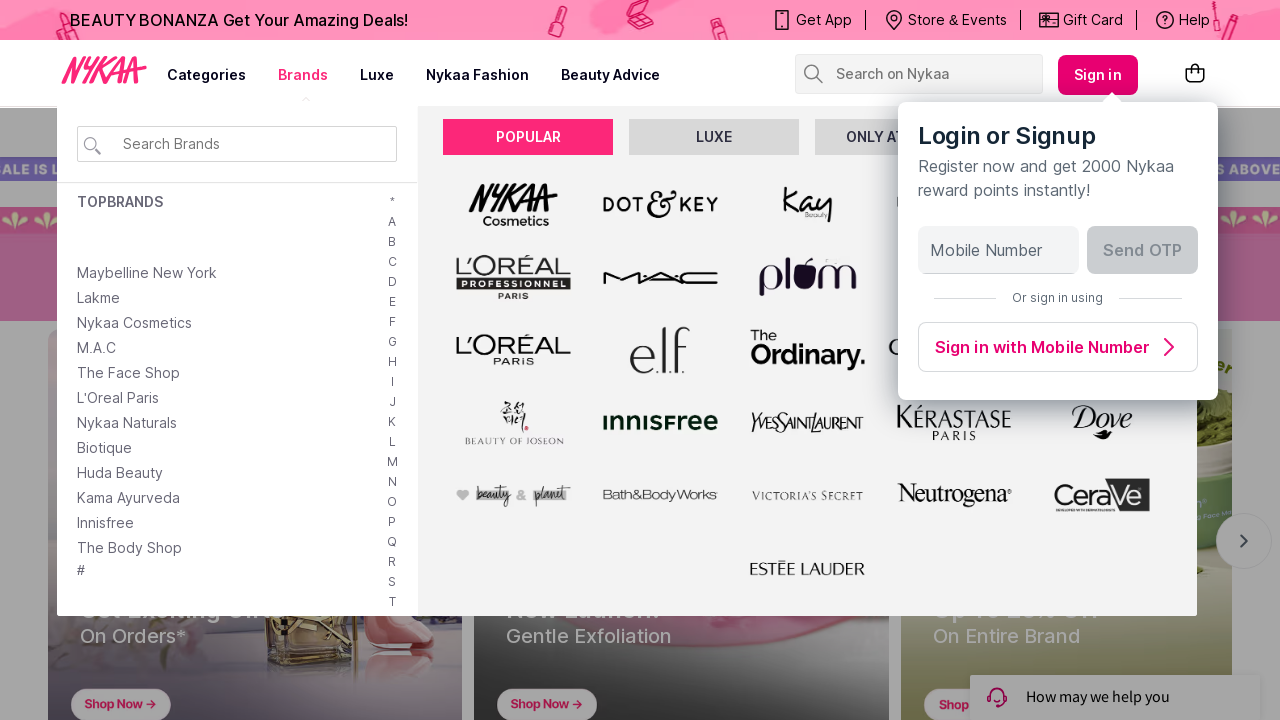

Clicked on L'Oreal Paris brand link at (118, 398) on (//a[contains(@href,'loreal-paris')])[1]
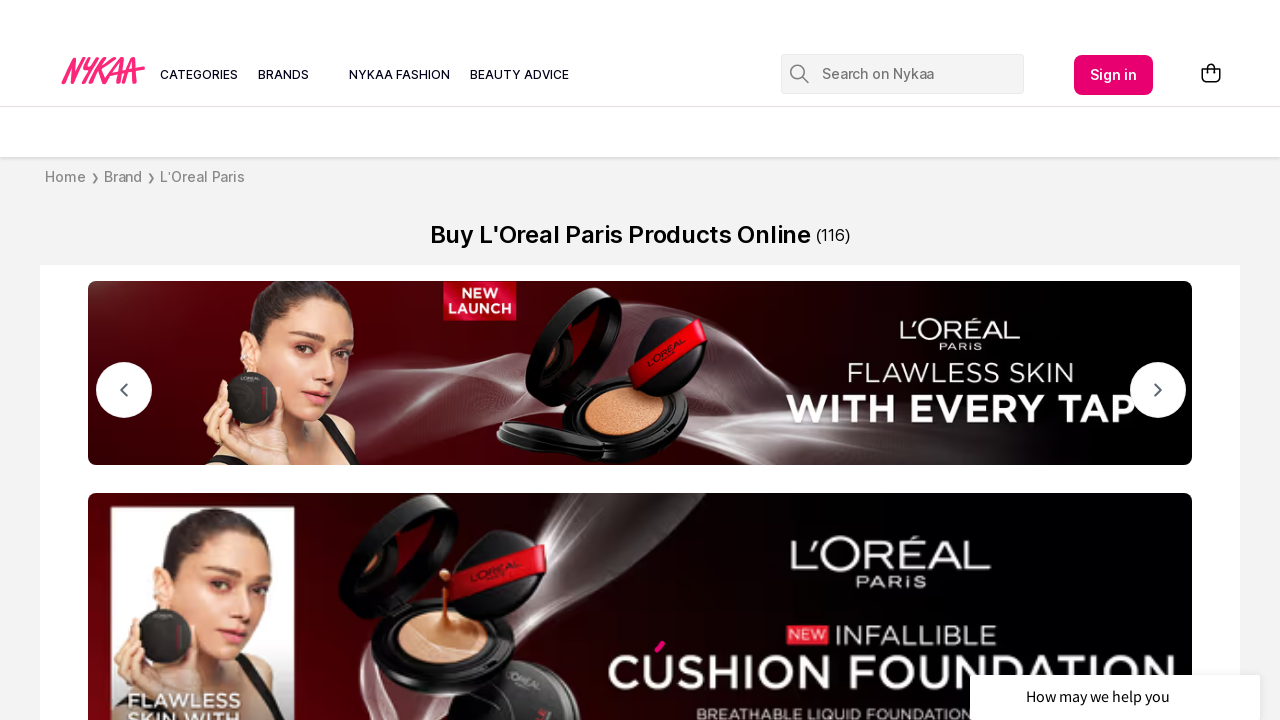

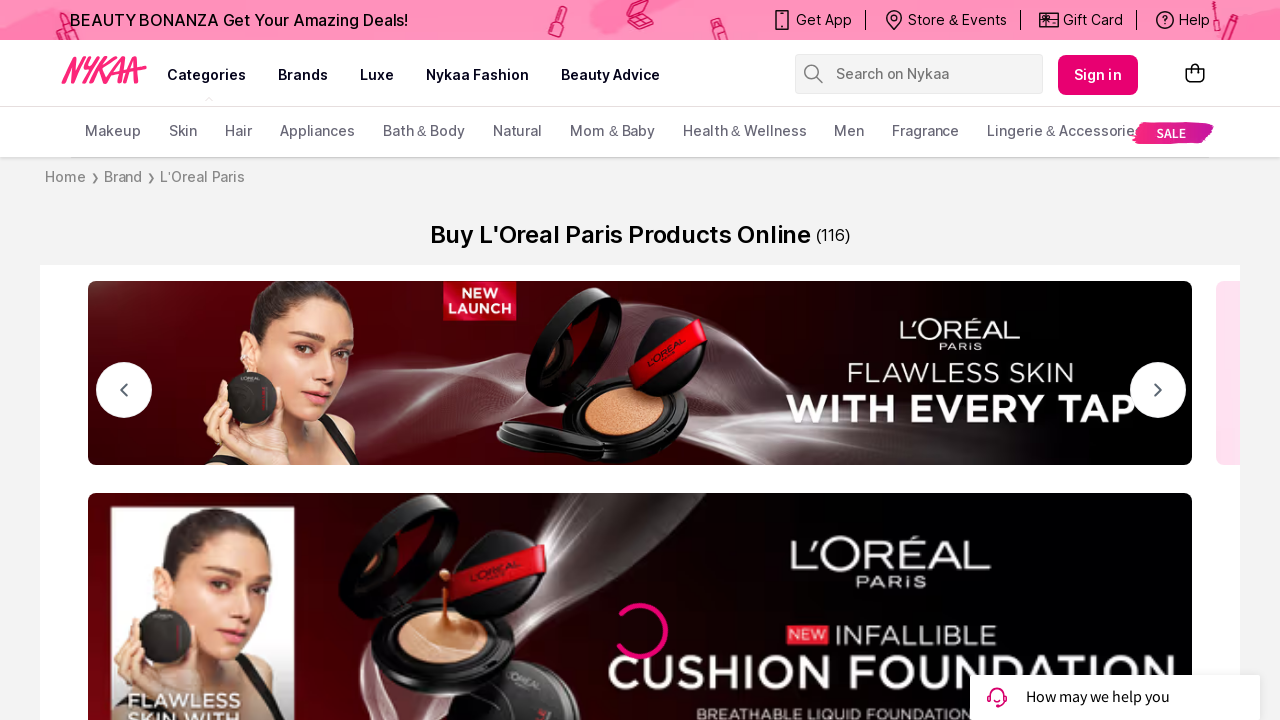